Tests GitHub search functionality by searching for a repository, navigating to it, and verifying that a specific issue exists in the issues tab

Starting URL: https://github.com

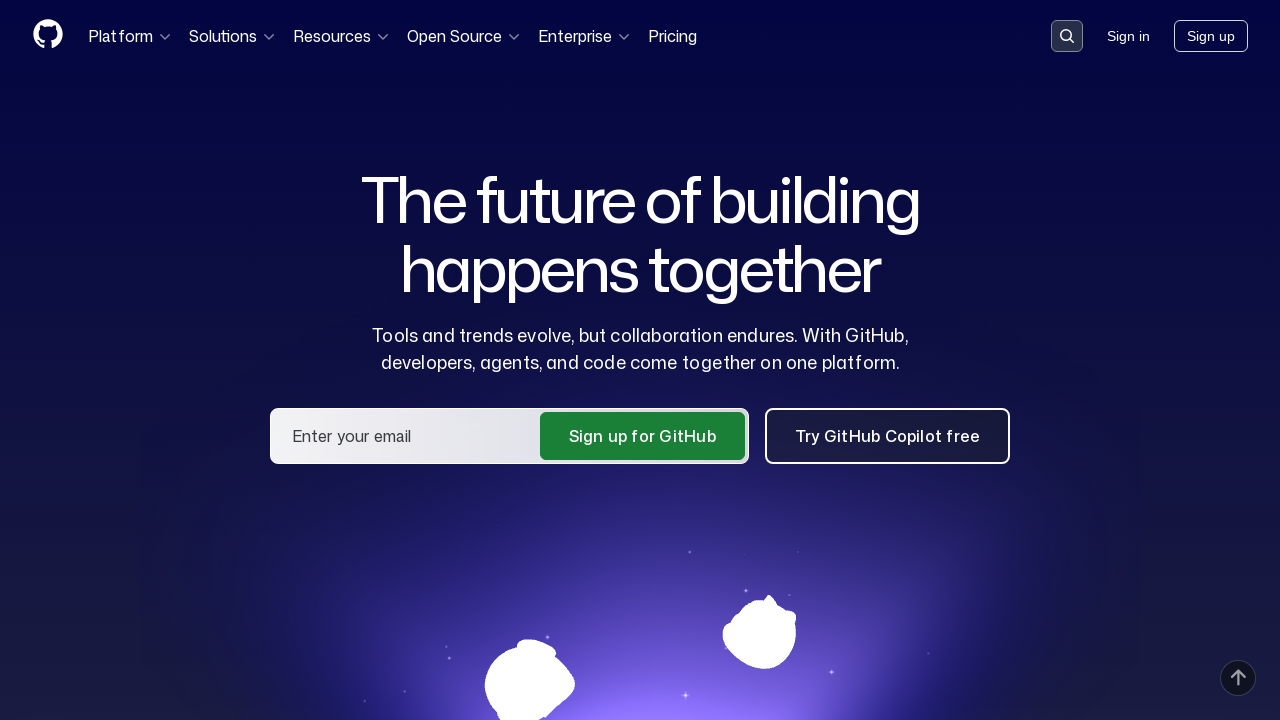

Clicked on search input to activate it at (1067, 36) on .search-input
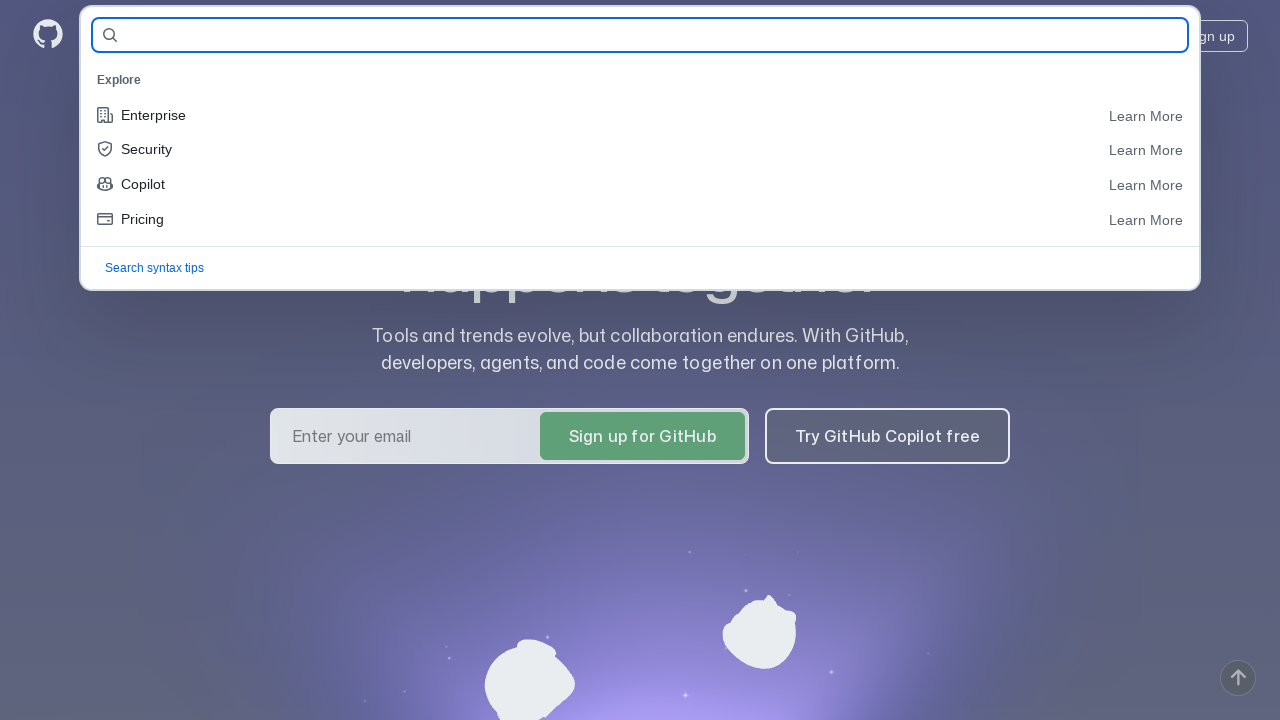

Filled search field with 'selenide/selenide' on #query-builder-test
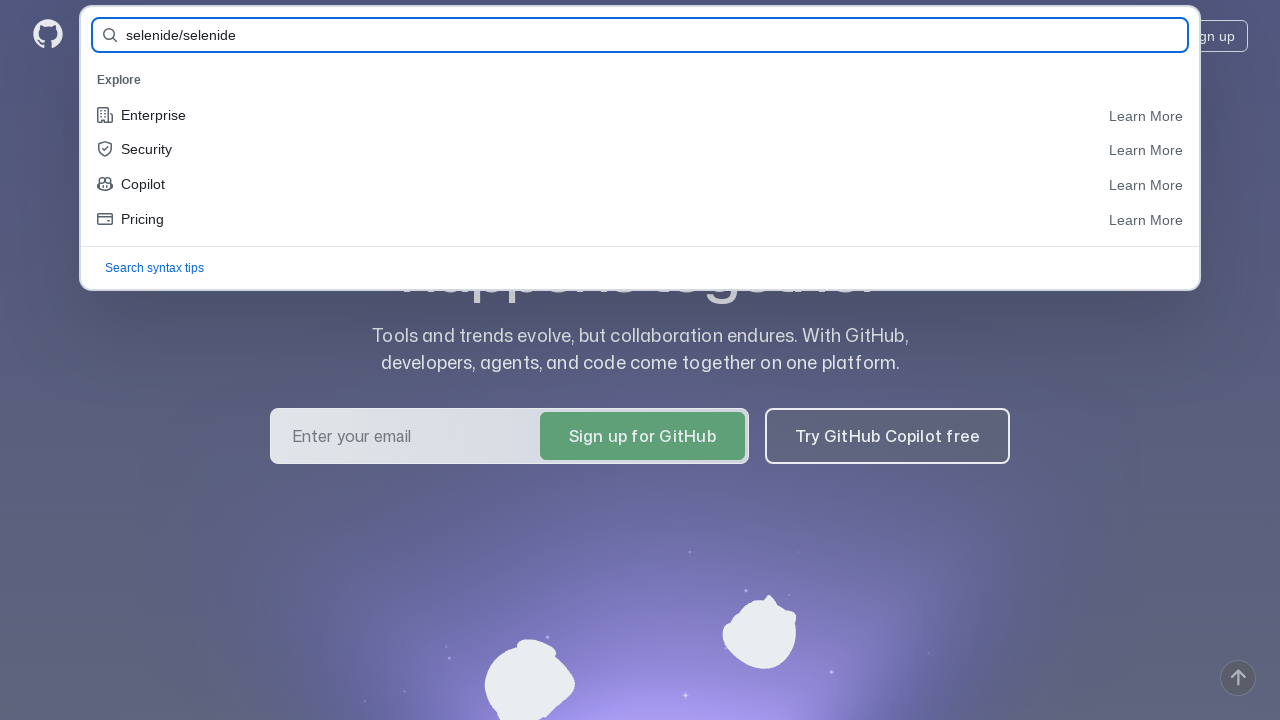

Submitted search form by pressing Enter on #query-builder-test
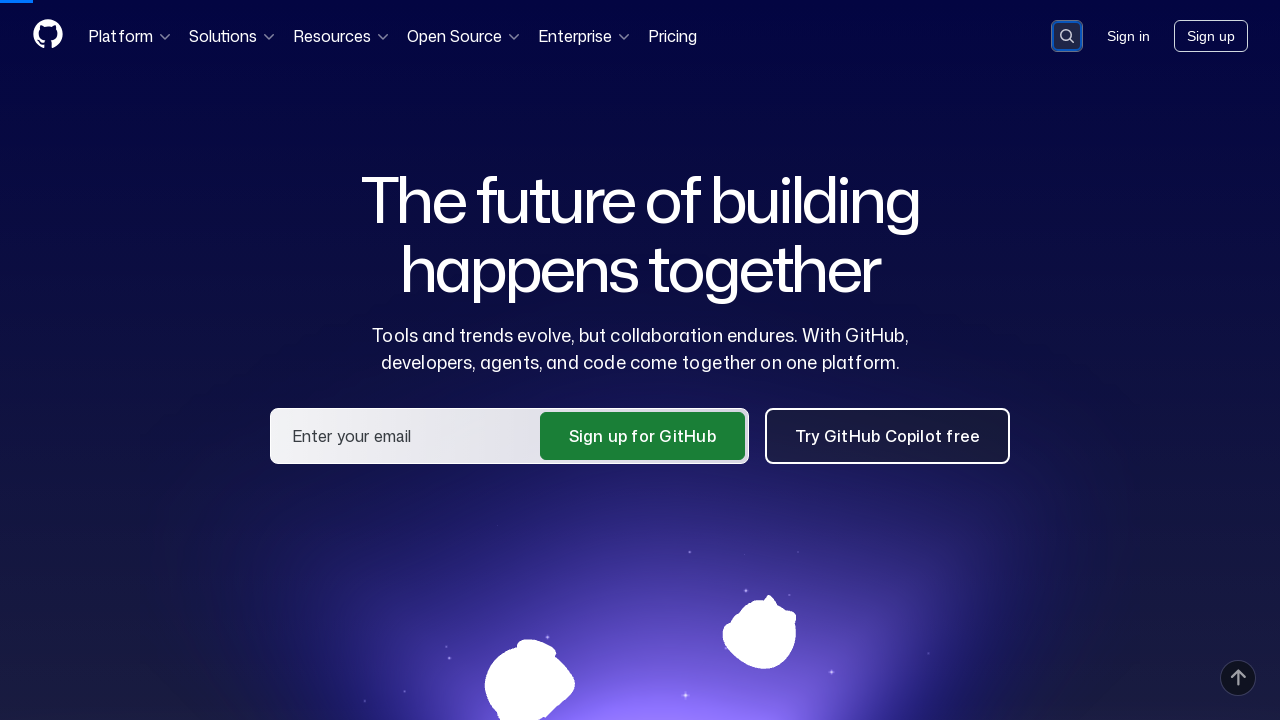

Clicked on selenide/selenide repository link in search results at (434, 161) on a:has-text('selenide/selenide')
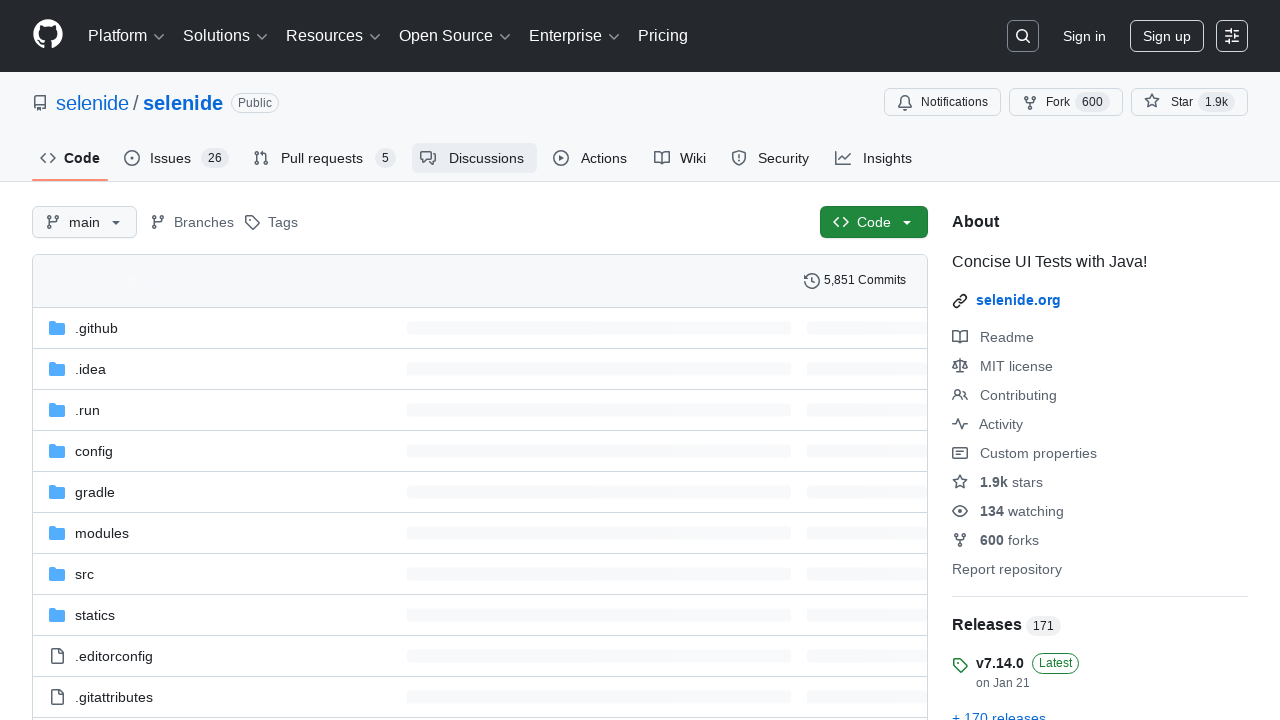

Clicked on the Issues tab at (176, 158) on #issues-tab
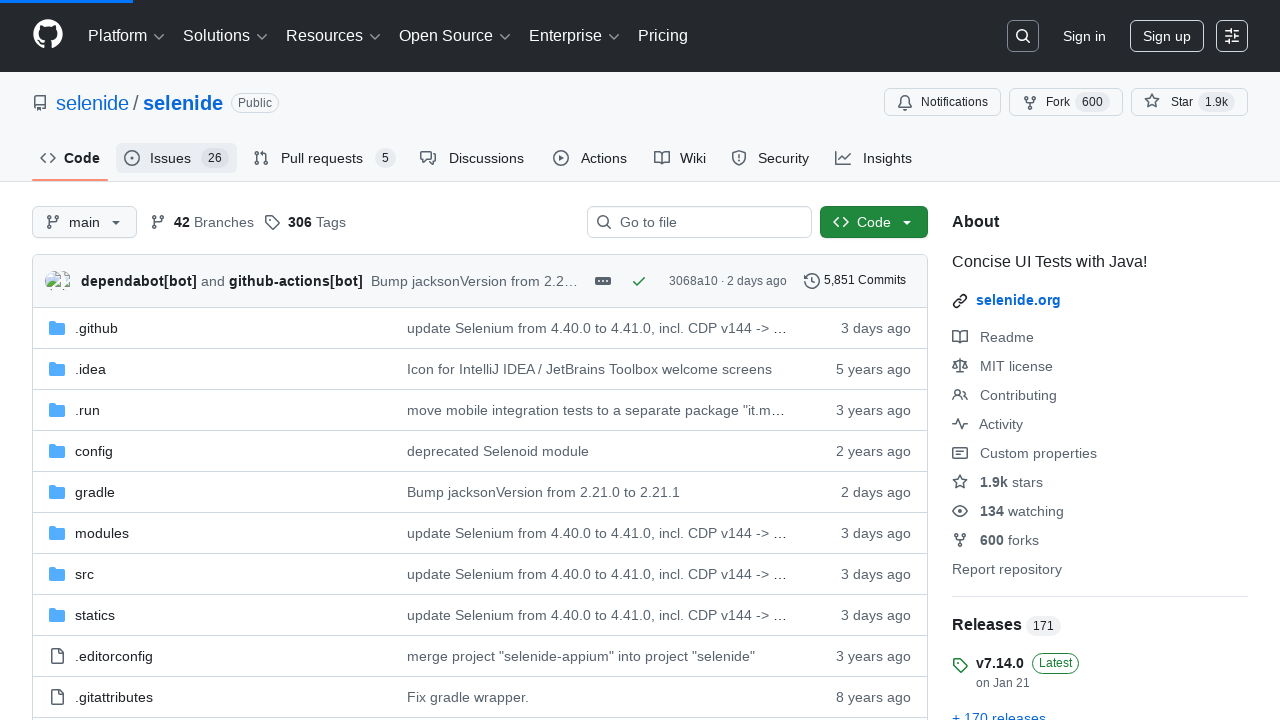

Verified that issue #2780 exists in the issues tab
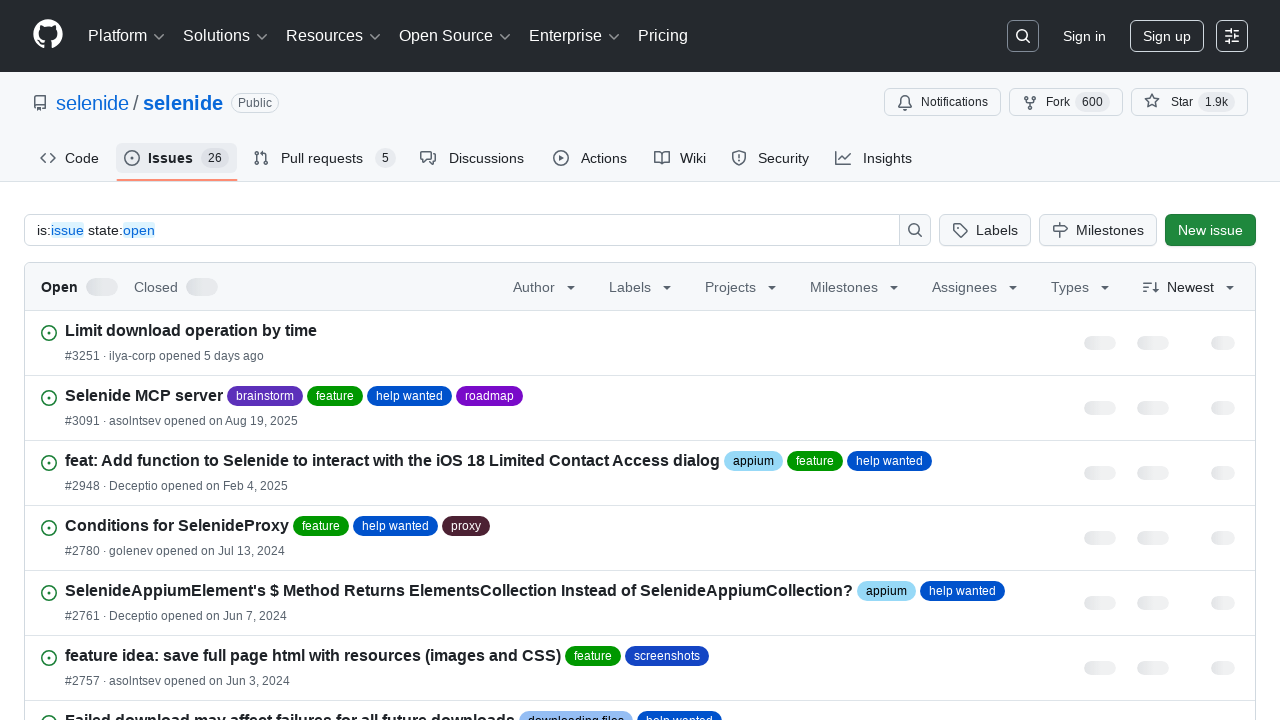

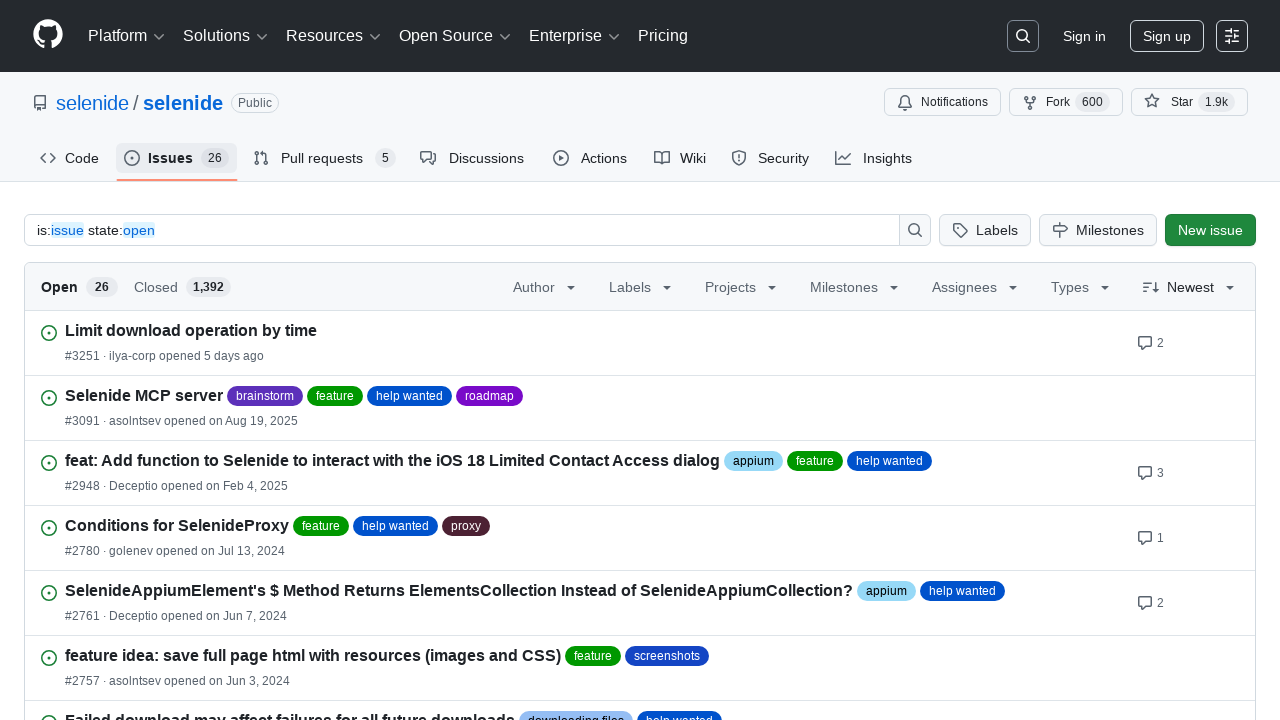